Tests the subscription functionality on the cart page by navigating to cart, entering an email address in the subscription form, and verifying successful subscription

Starting URL: http://automationexercise.com

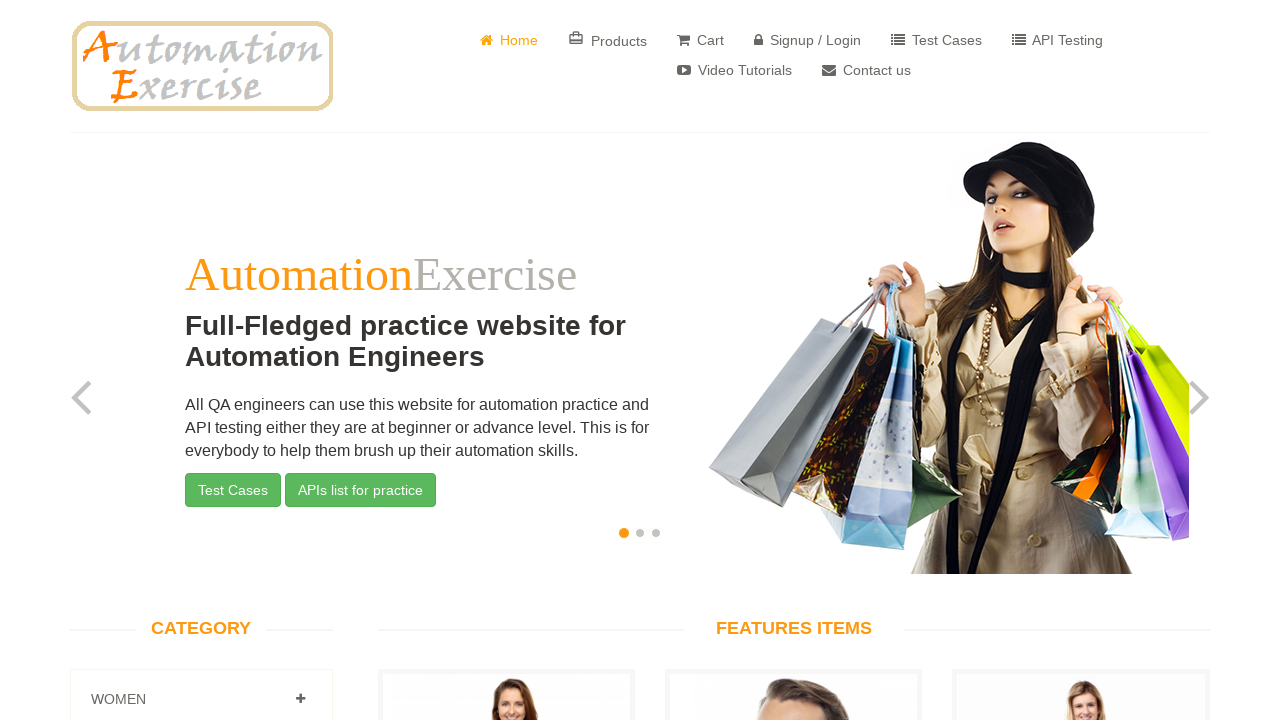

Home page loaded and body element is visible
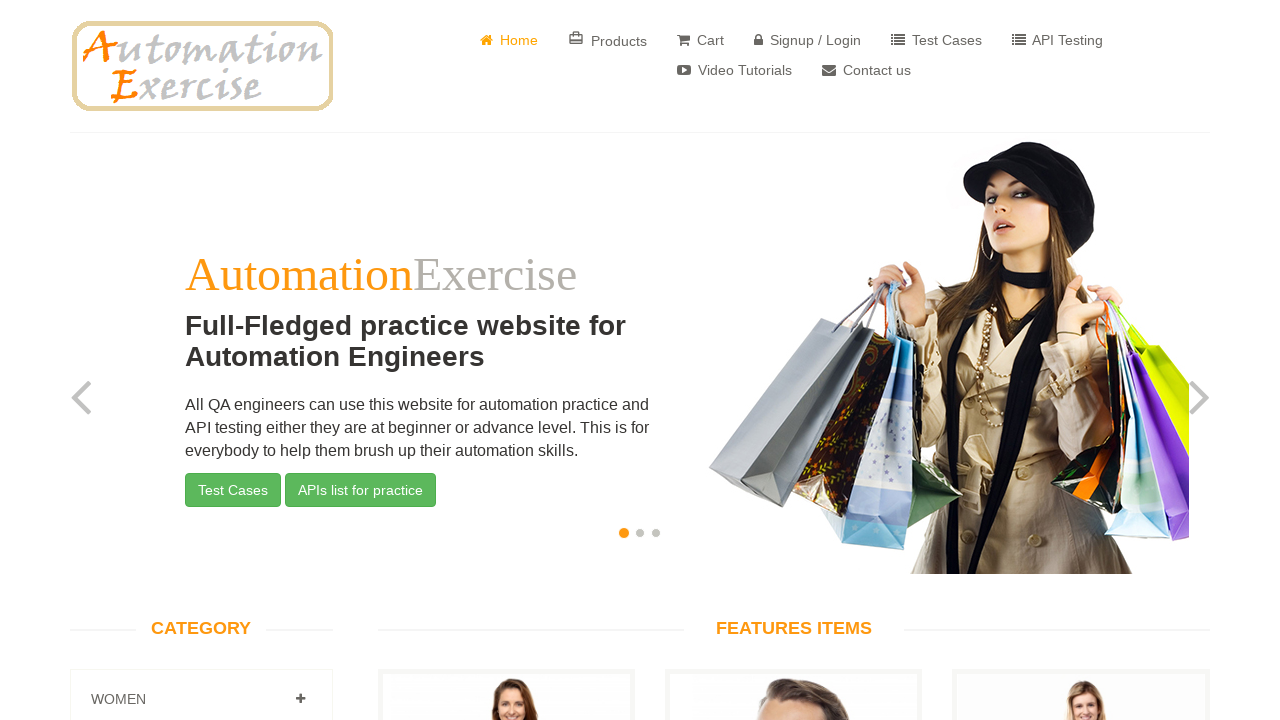

Clicked cart button to navigate to cart page at (684, 40) on (//*[@class='fa fa-shopping-cart'])[1]
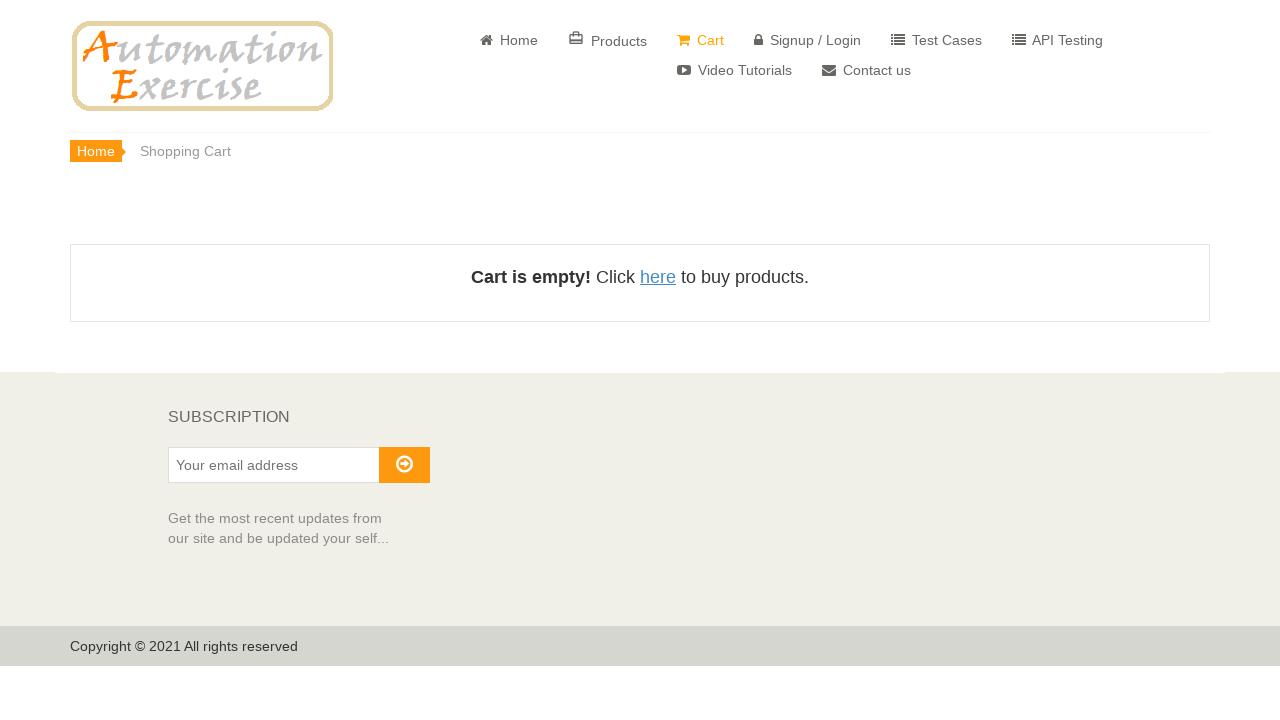

Subscription section is visible on cart page
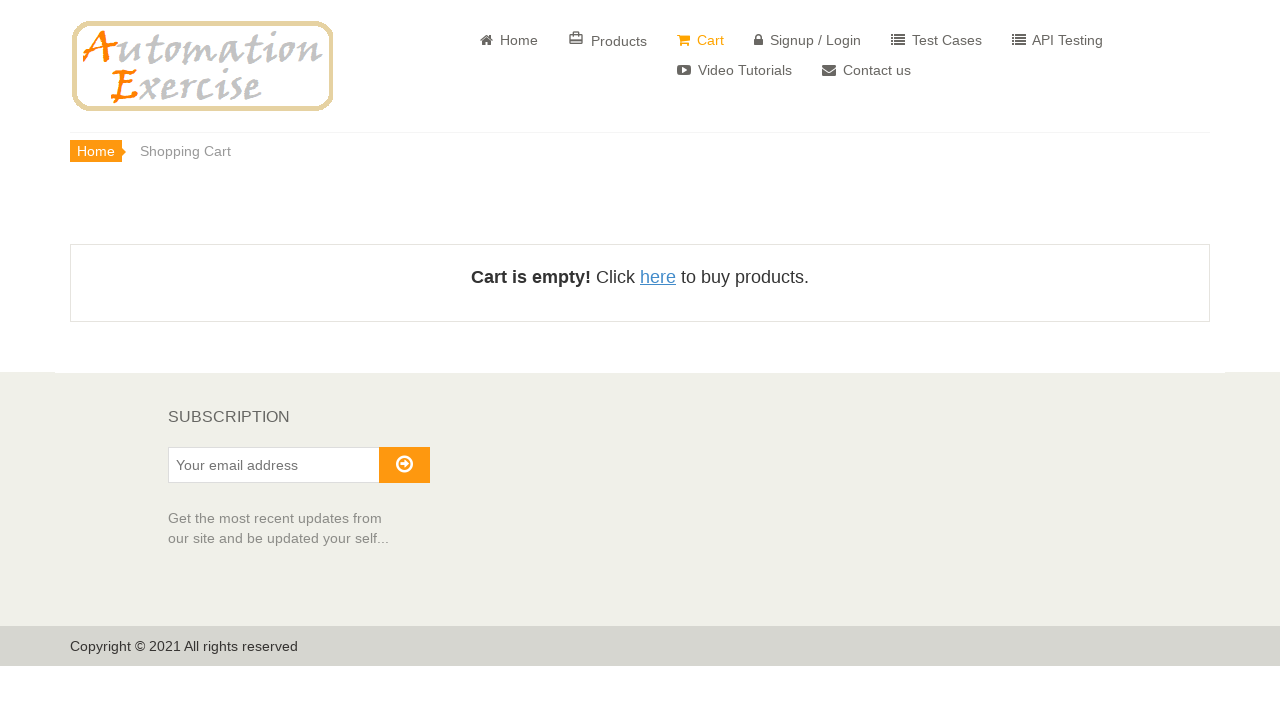

Entered email address 'testuser456@example.com' in subscription form on input#susbscribe_email
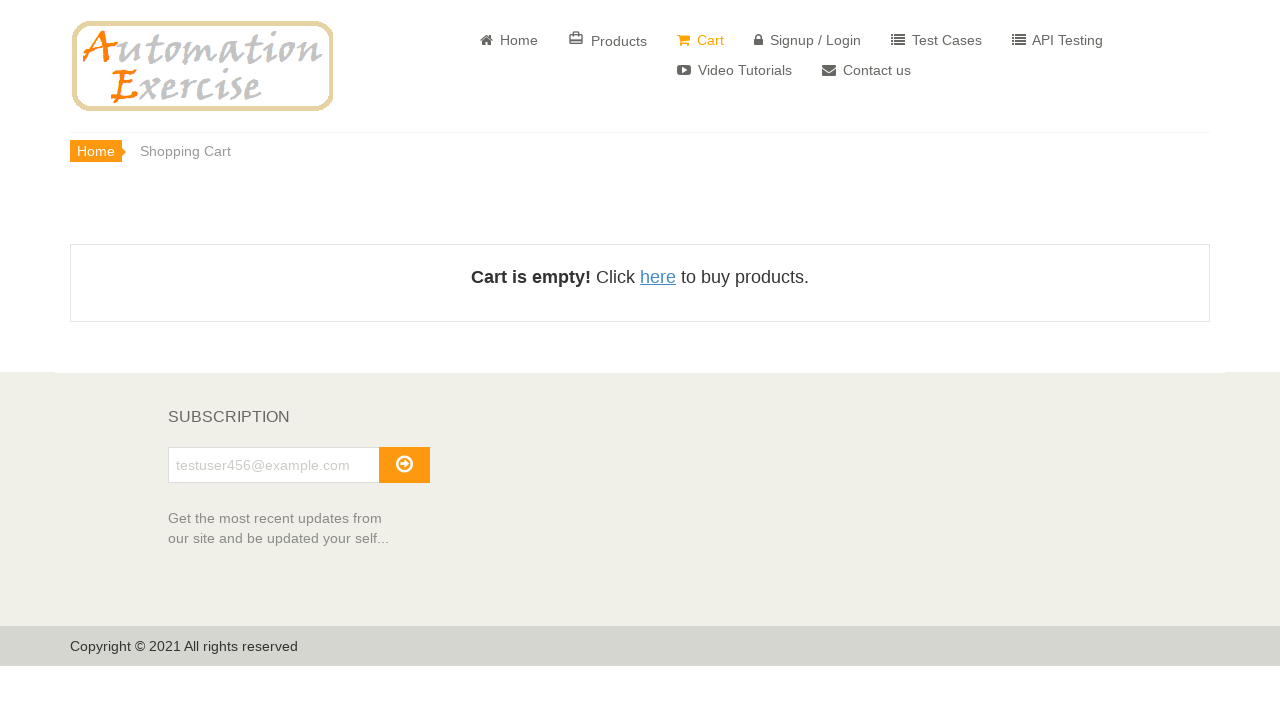

Clicked subscribe button to submit subscription at (404, 465) on button#subscribe
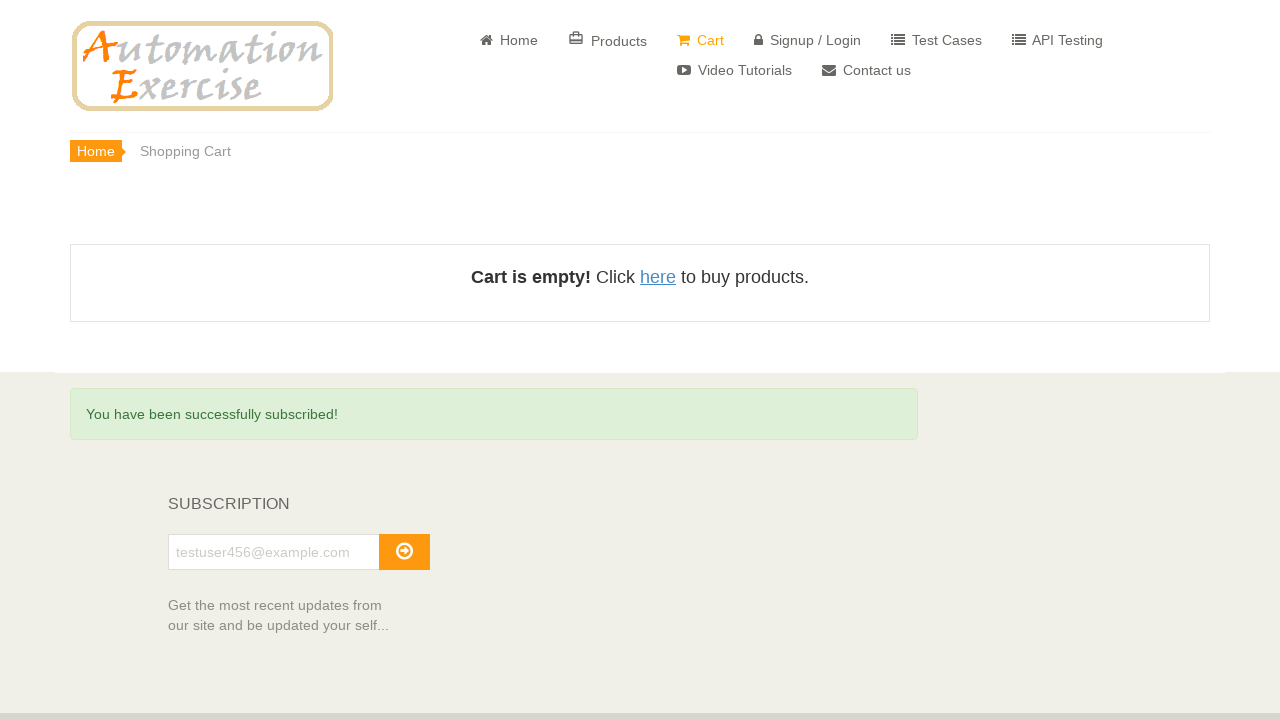

Successfully subscribed - success message is visible
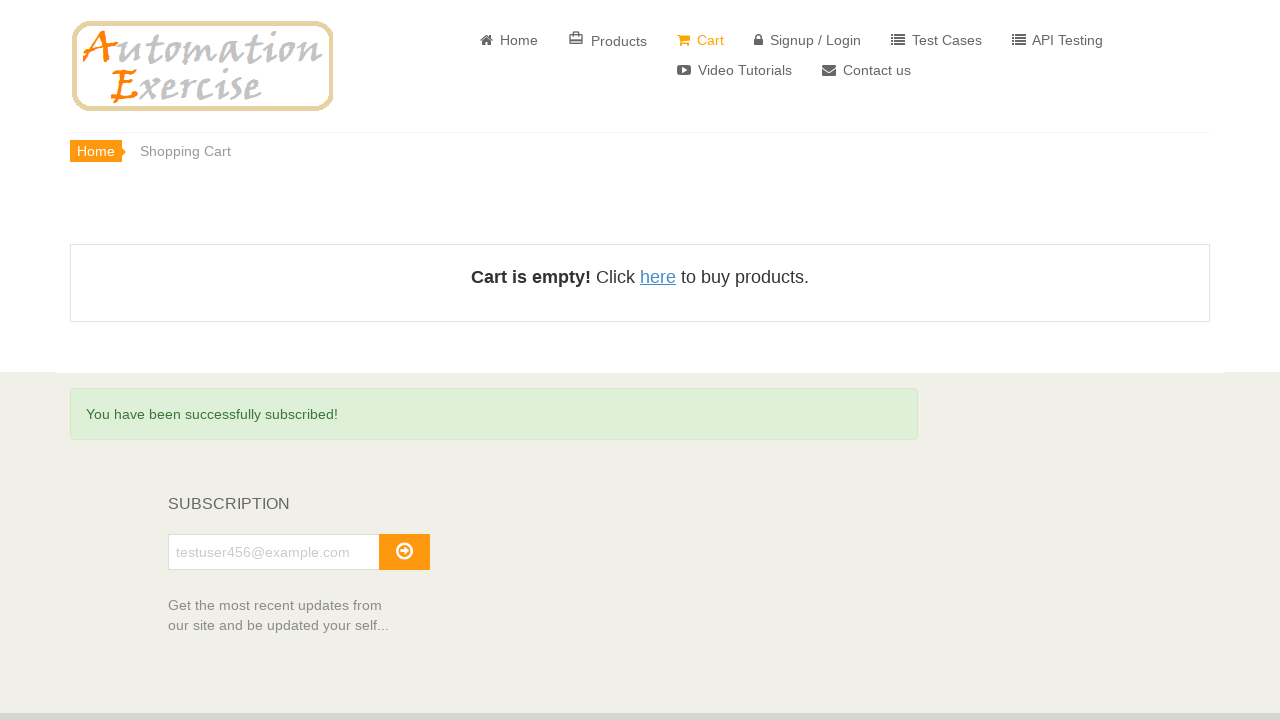

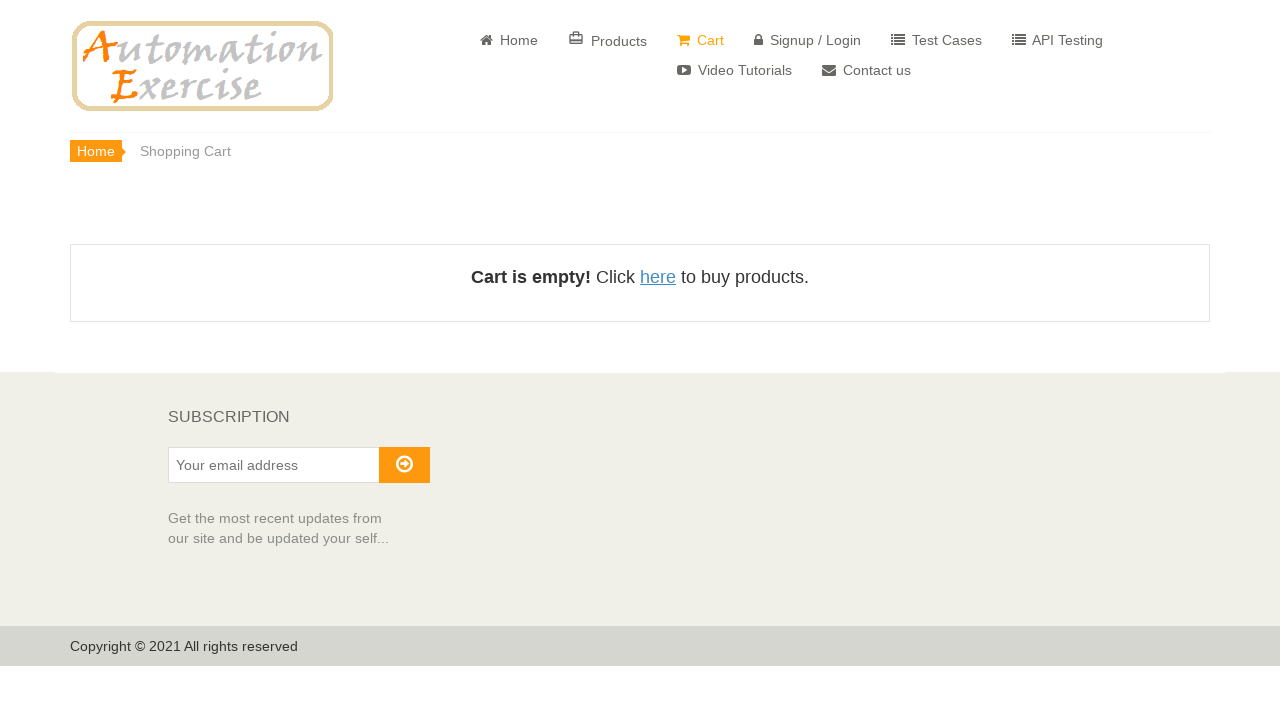